Tests multi-select dropdown functionality by clicking the dropdown and selecting all available options

Starting URL: https://demoqa.com/select-menu

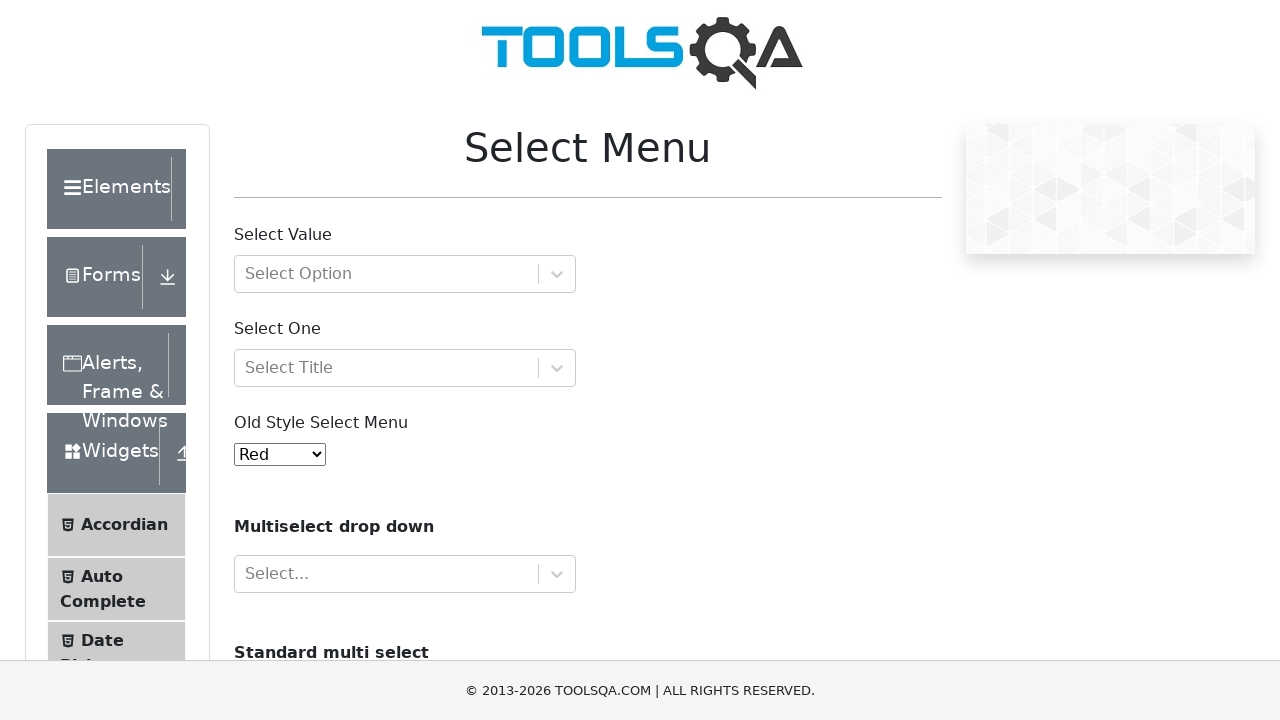

Waited for multi-select dropdown section to be visible
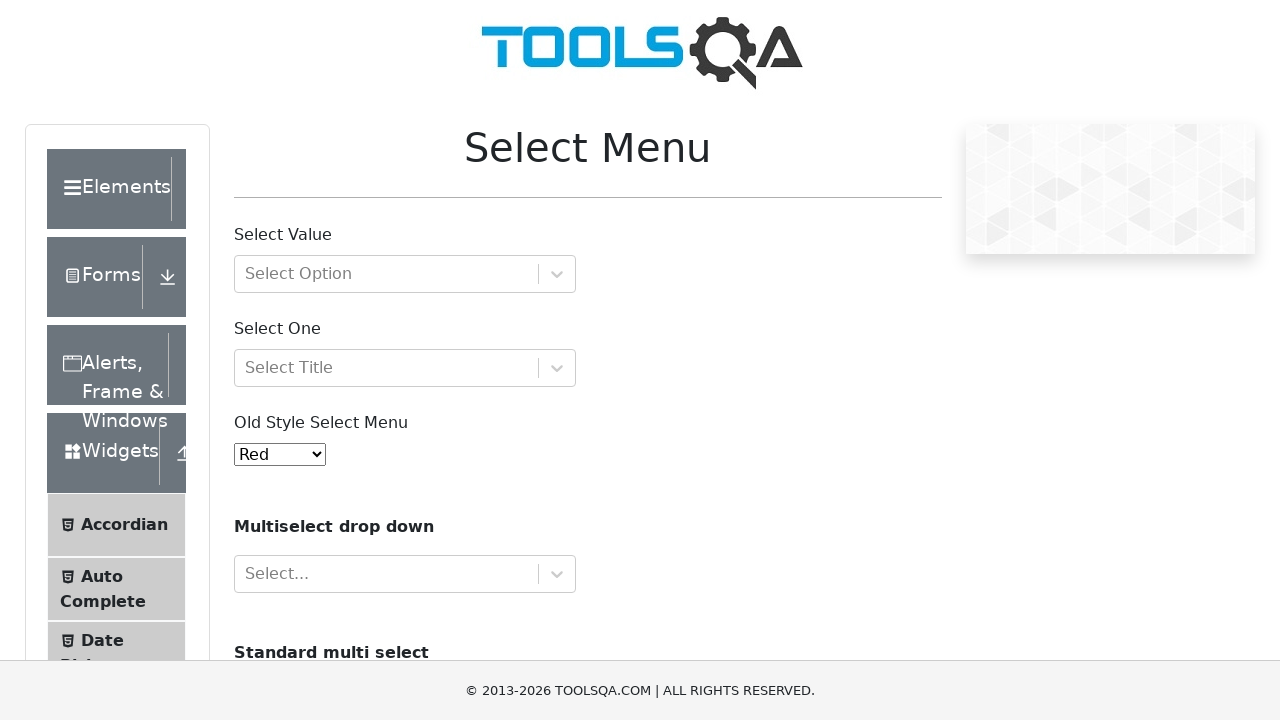

Clicked the MultiSelect dropdown to open it at (405, 574) on xpath=//*[@id='selectMenuContainer']//div[7]//div[@class='col-md-6 col-sm-12']//
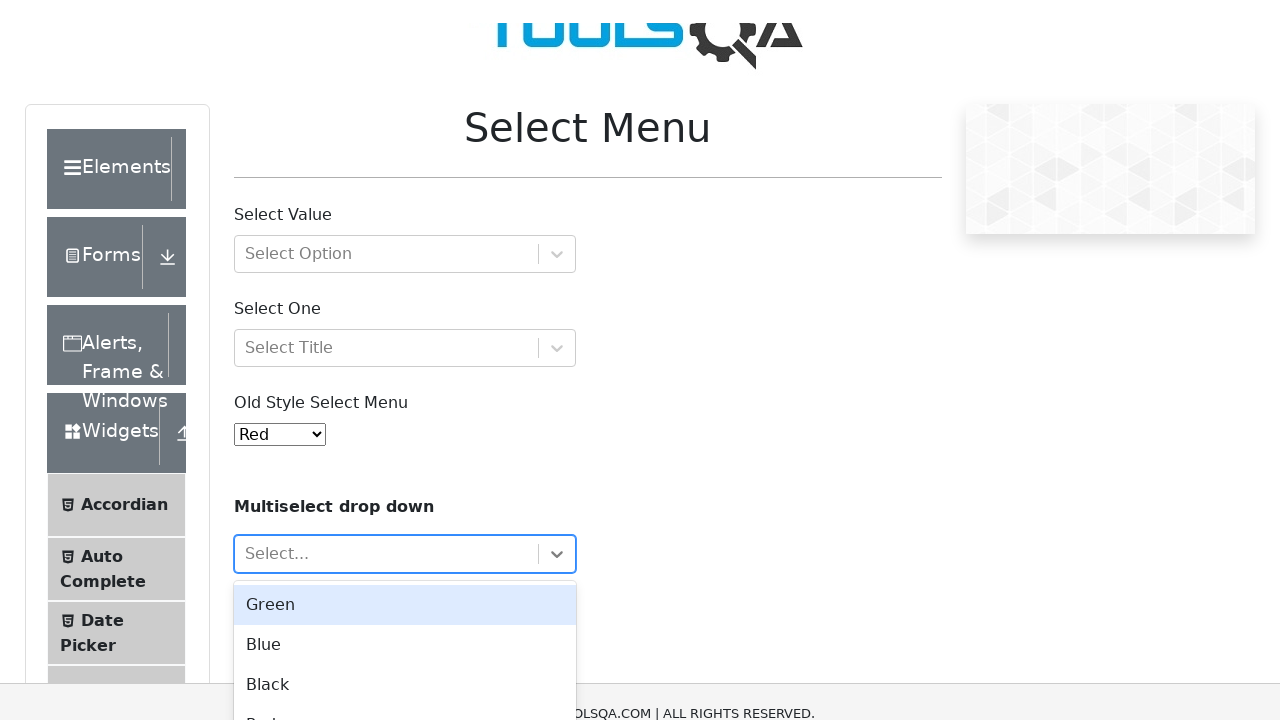

Retrieved all available options in the dropdown
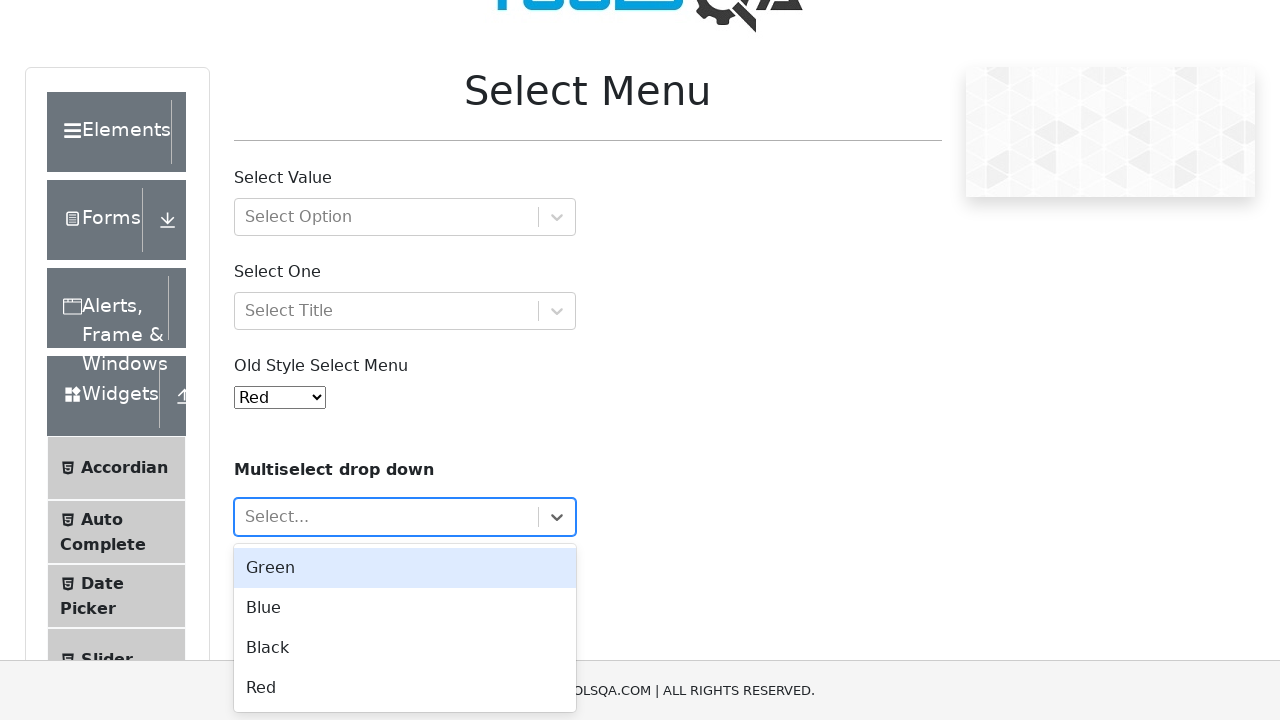

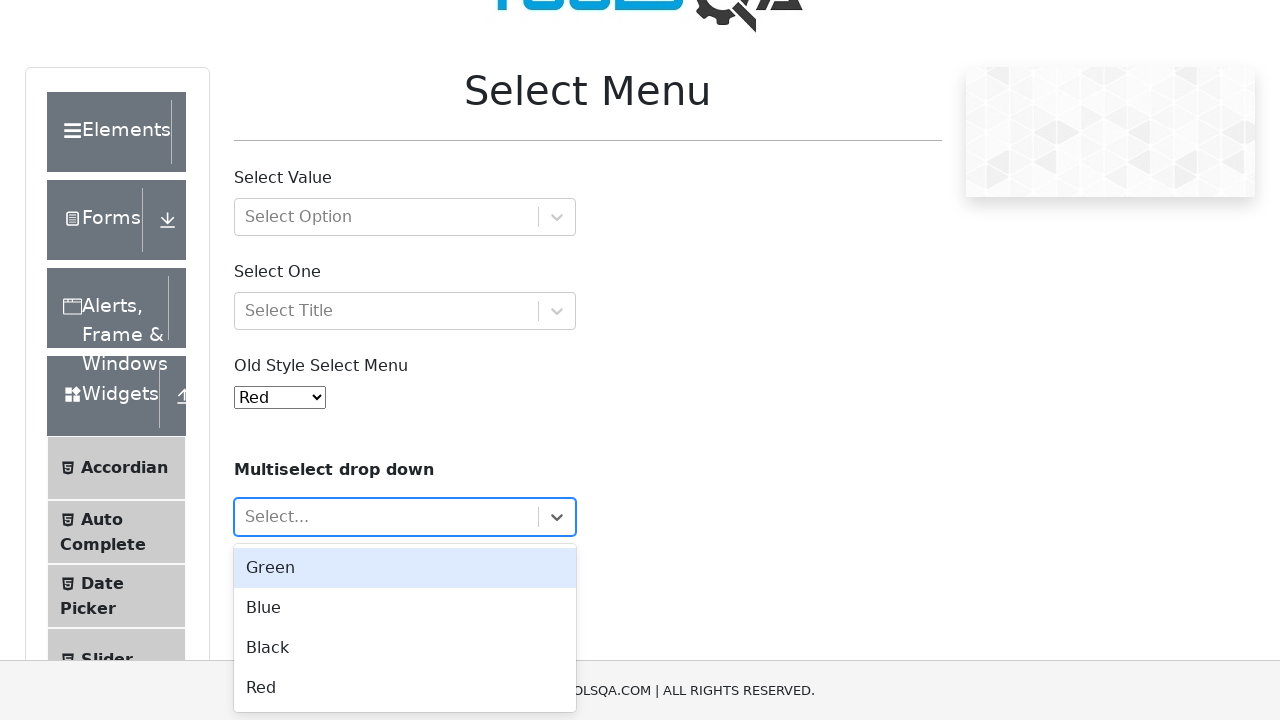